Tests web table interaction by clicking on a checkbox associated with "Selenium" row and then clicking on the "Know More" link in the same row using XPath sibling navigation

Starting URL: https://seleniumpractise.blogspot.com/2021/08/

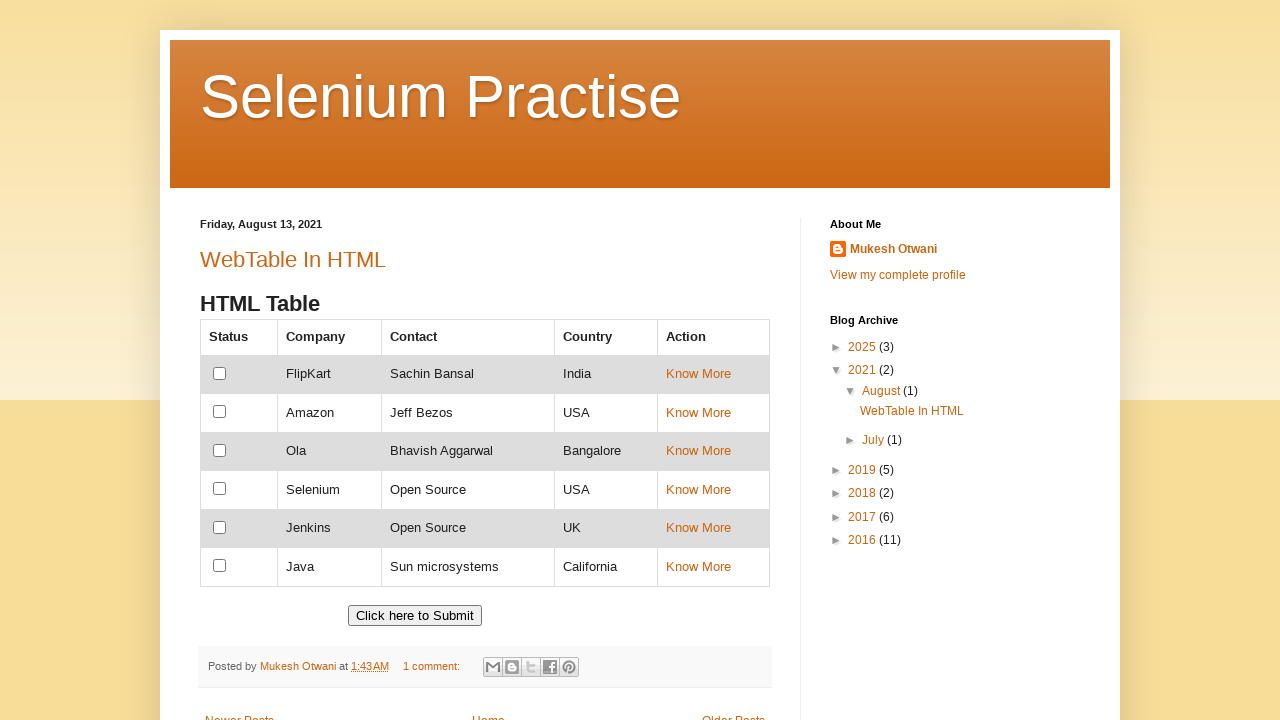

Clicked checkbox associated with Selenium row at (220, 489) on xpath=//td[text()='Selenium']//preceding-sibling::td//input
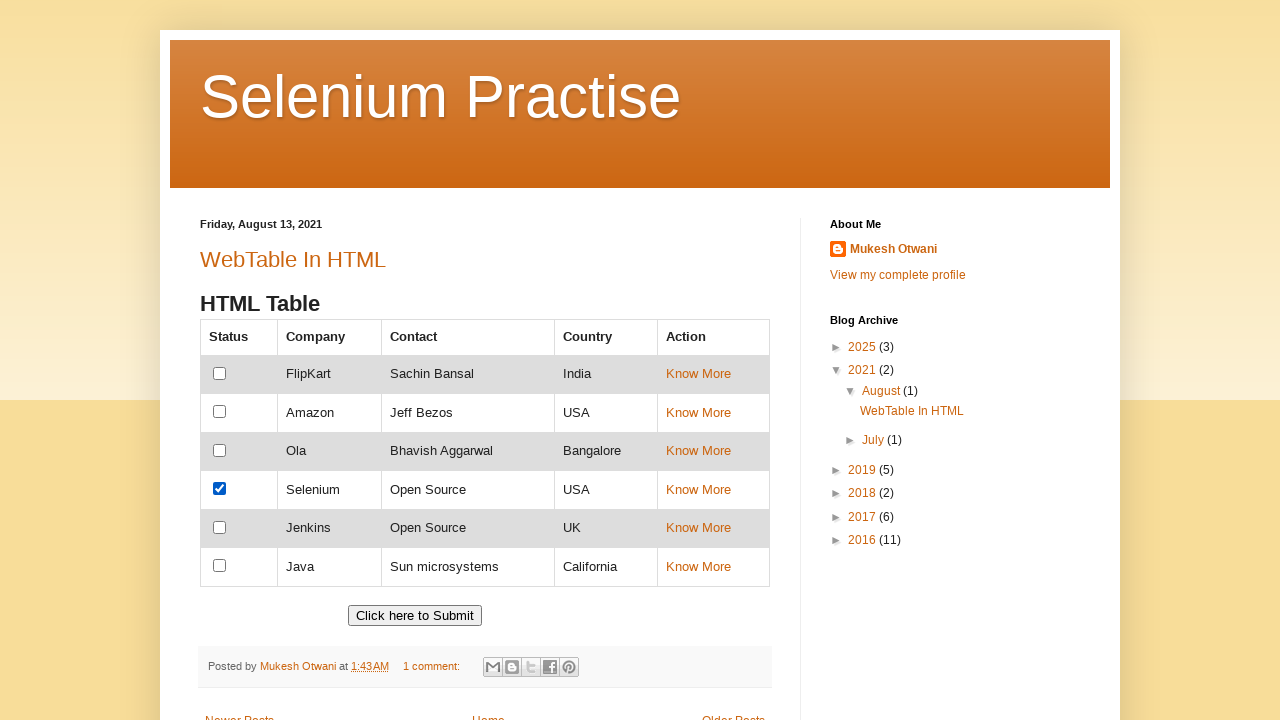

Waited 1000ms for action to complete
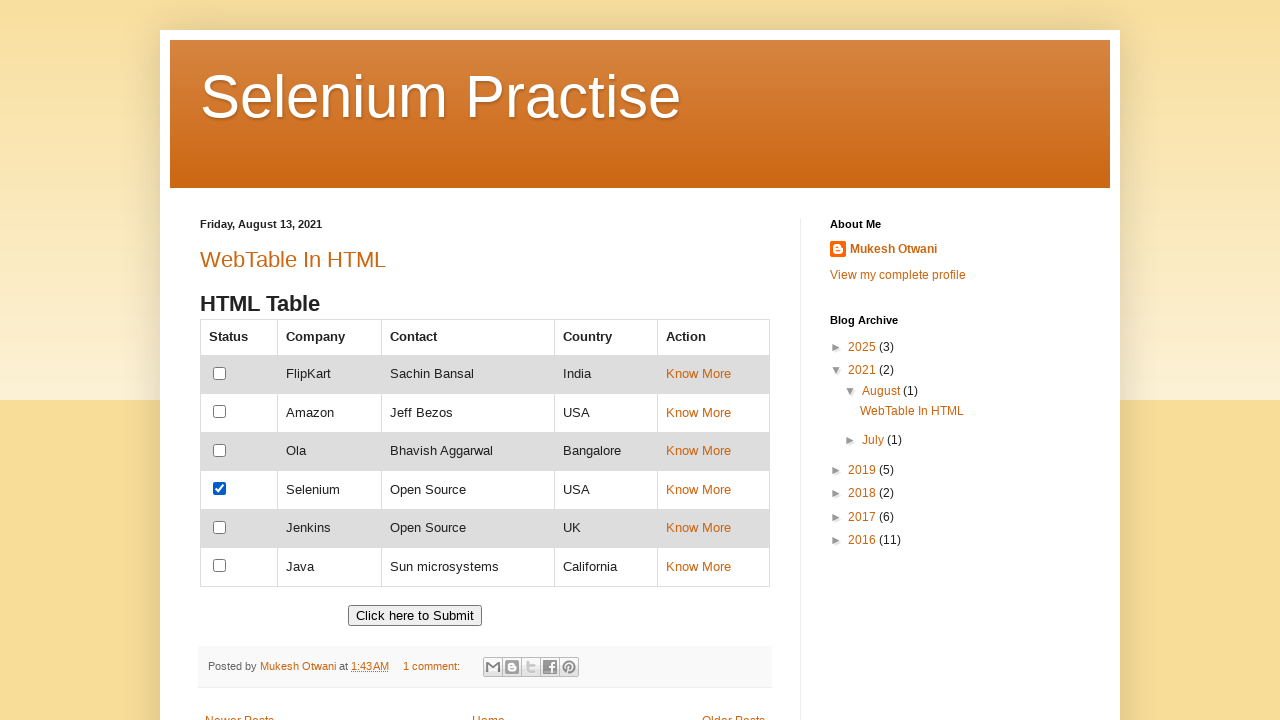

Clicked Know More link in Selenium row using XPath sibling navigation at (698, 489) on xpath=//td[text()='Selenium']//following-sibling::td[3]//a
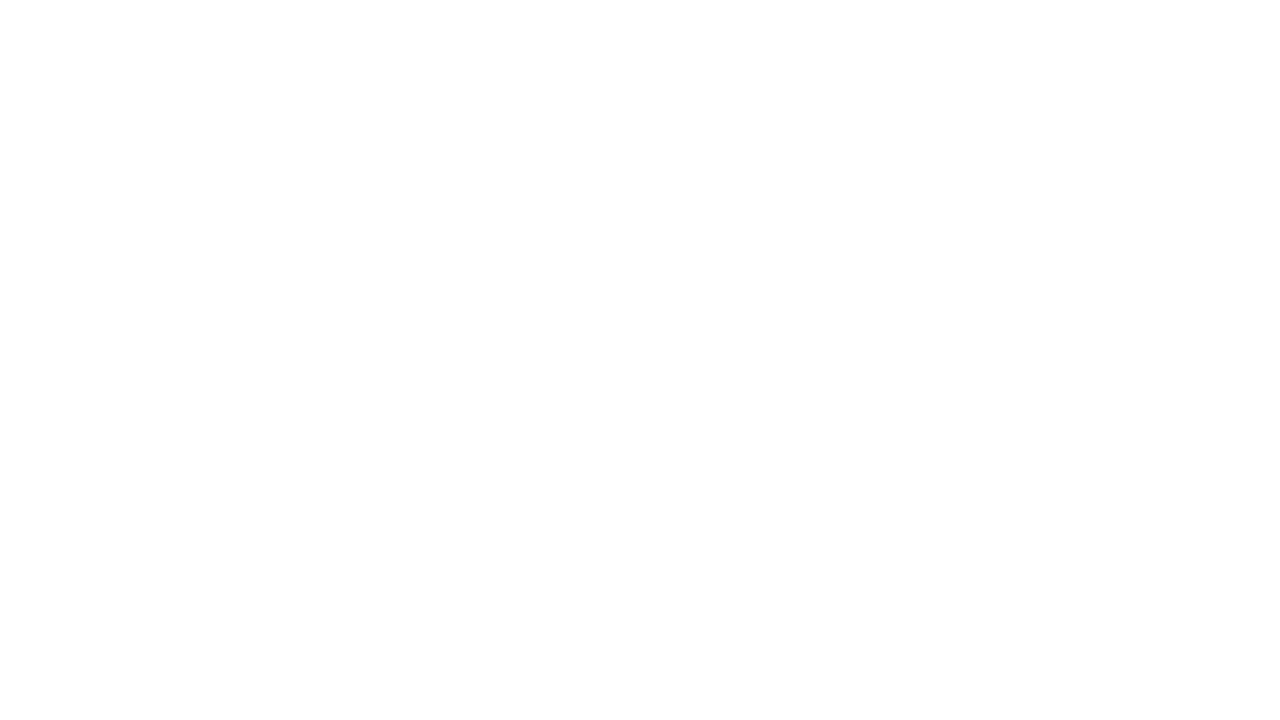

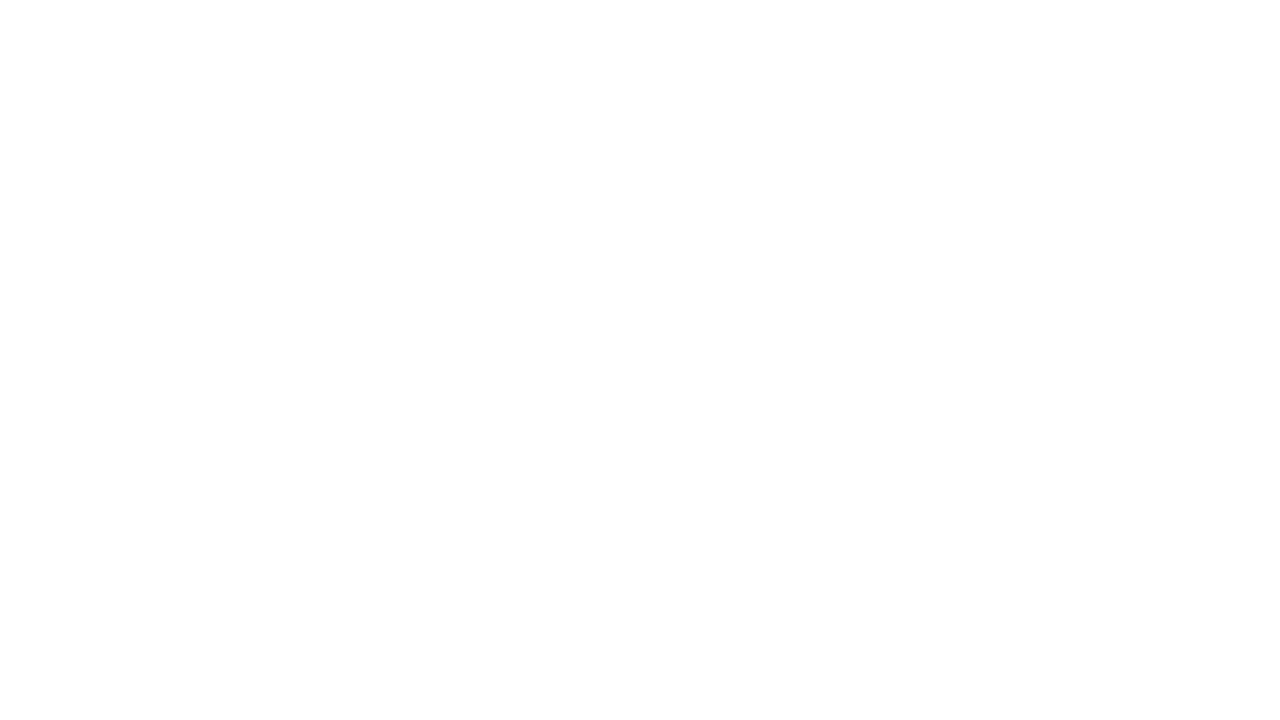